Tests multiple window handling by opening a new tab, switching between windows, and verifying content in each

Starting URL: https://the-internet.herokuapp.com

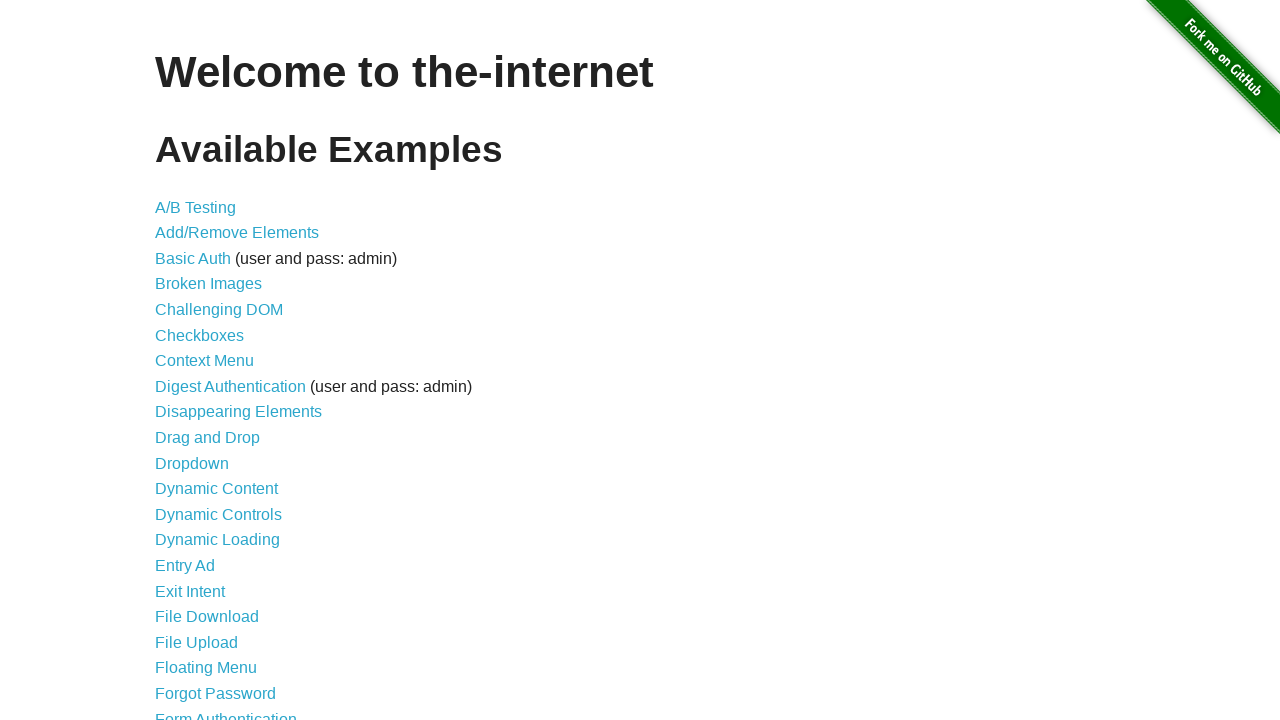

Clicked on Multiple Windows link at (218, 369) on text=Multiple Windows
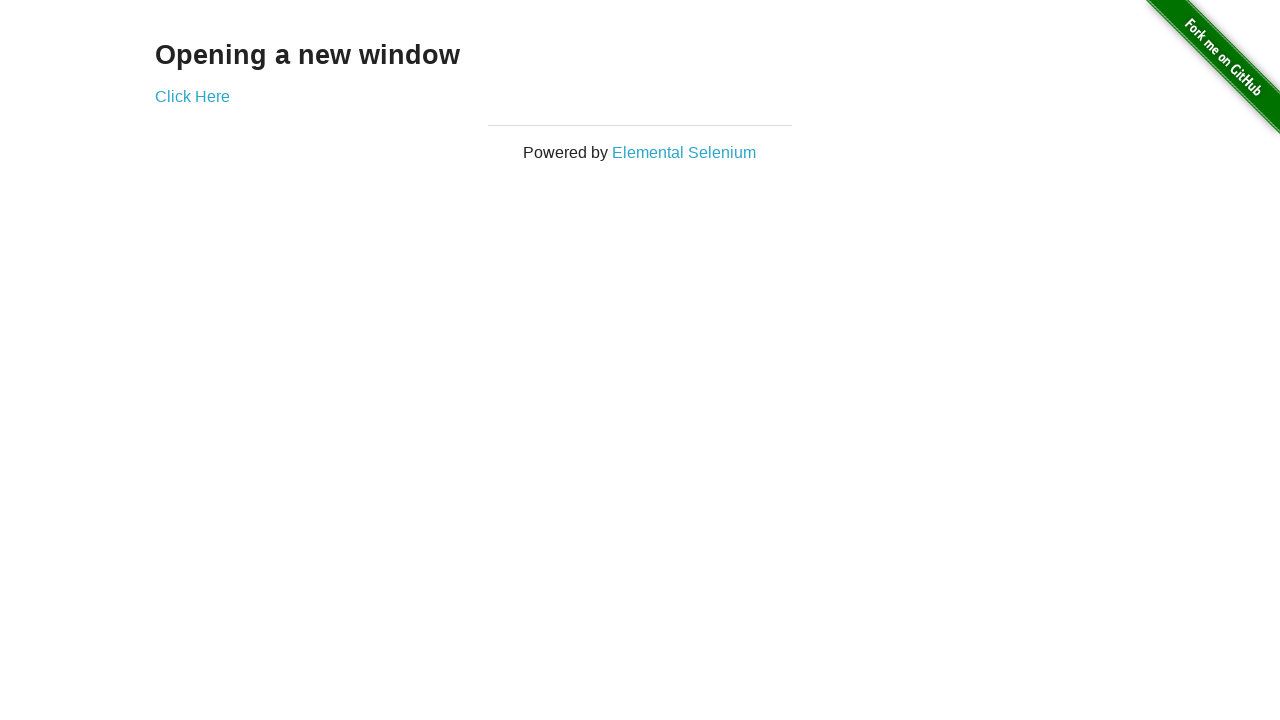

Waited for 'Click Here' button to load
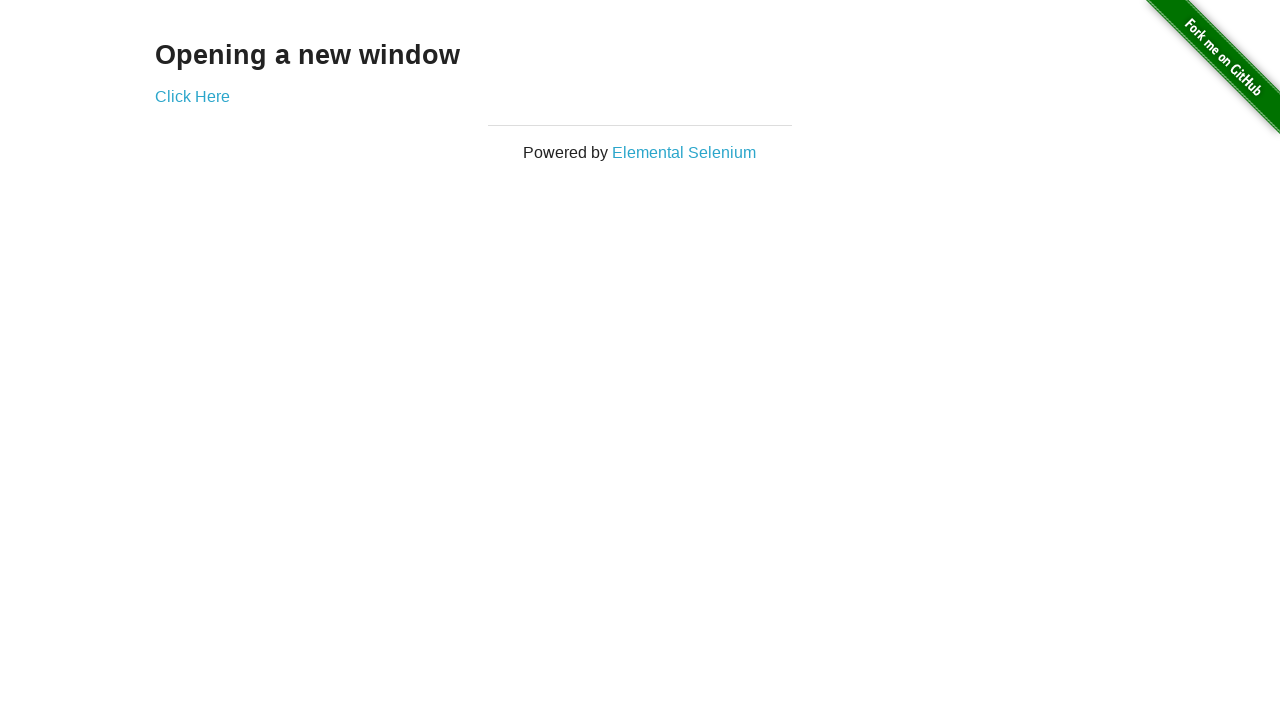

Clicked 'Click Here' button to open new window at (192, 96) on text=Click Here
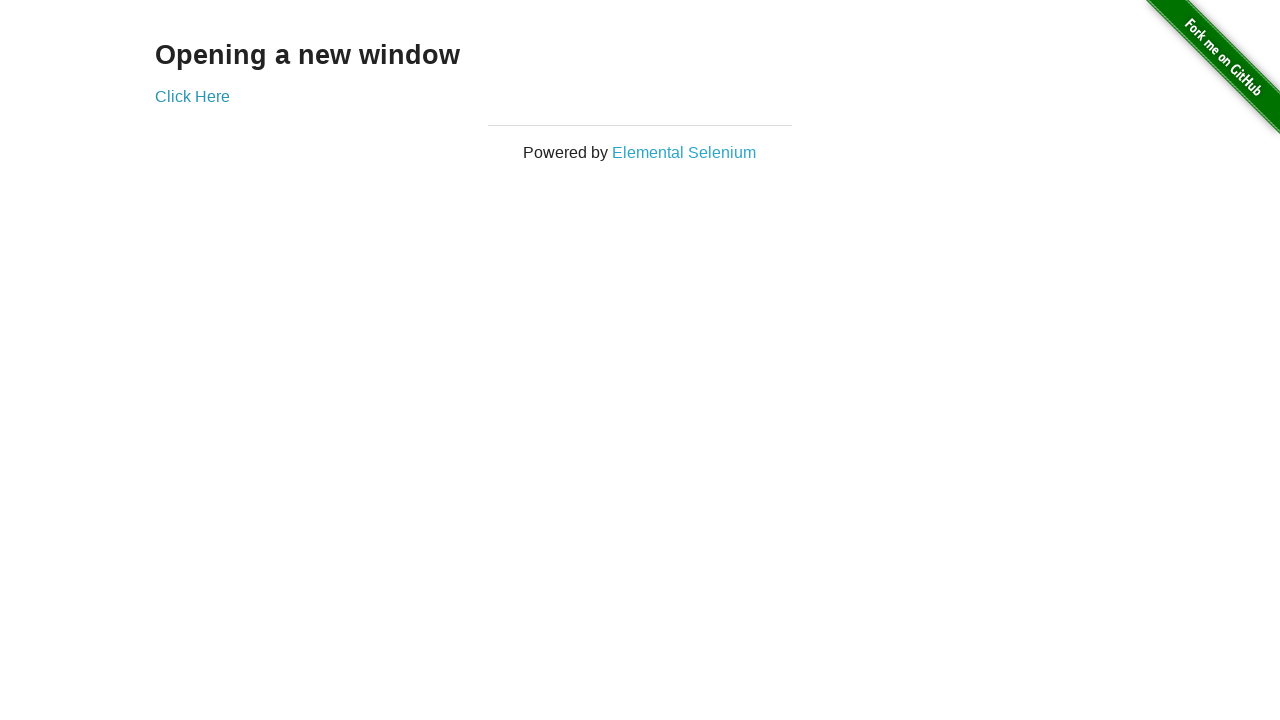

New window opened and captured
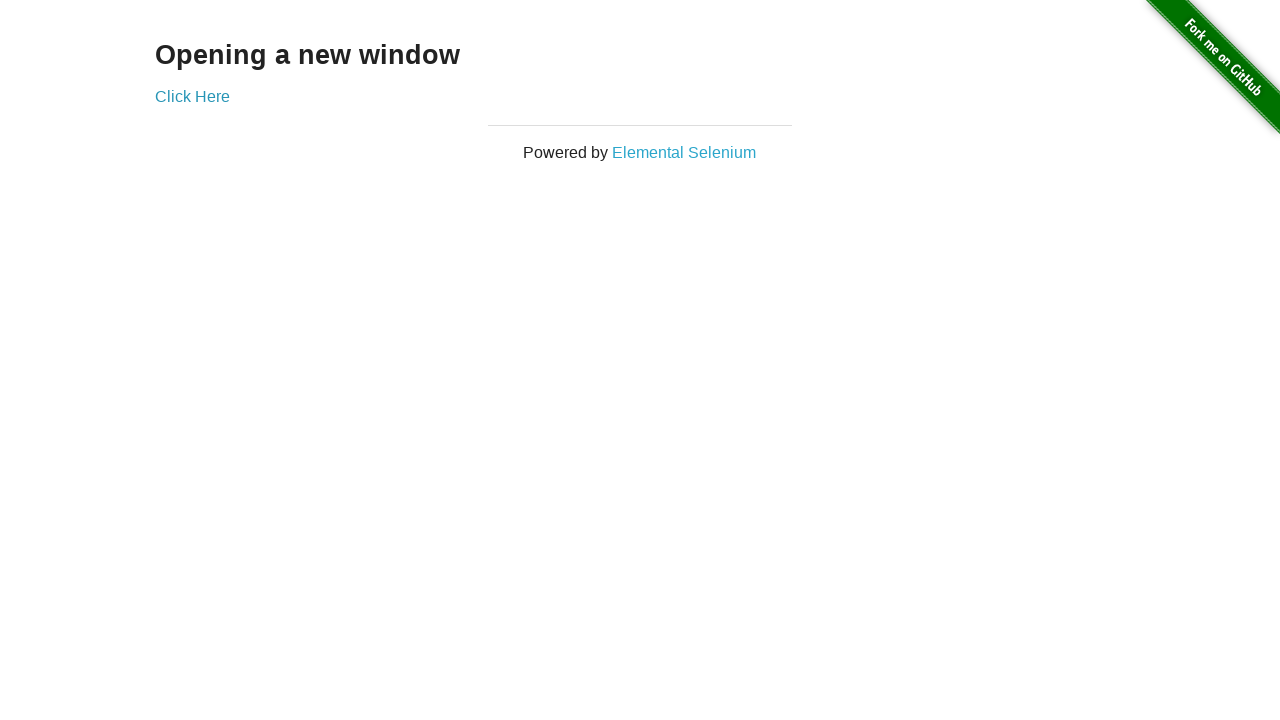

New page finished loading
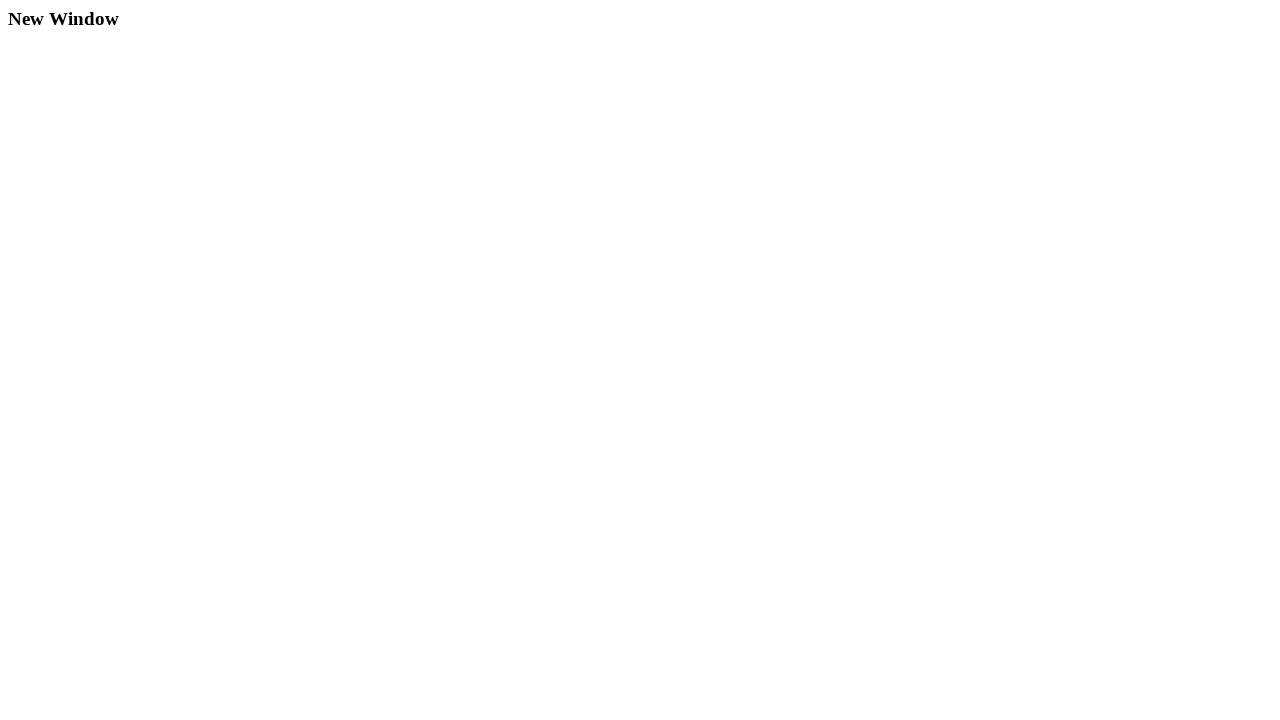

Verified new window contains 'New Window' heading
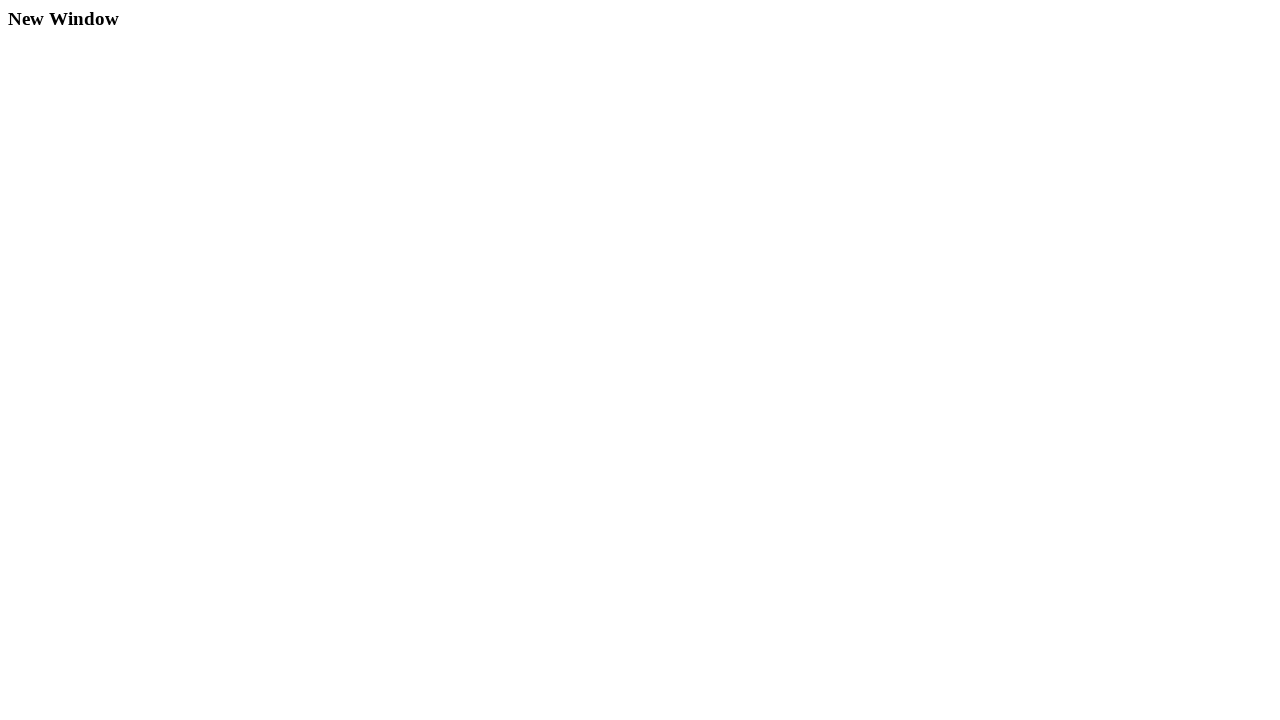

Verified original page contains 'Opening a new window' heading
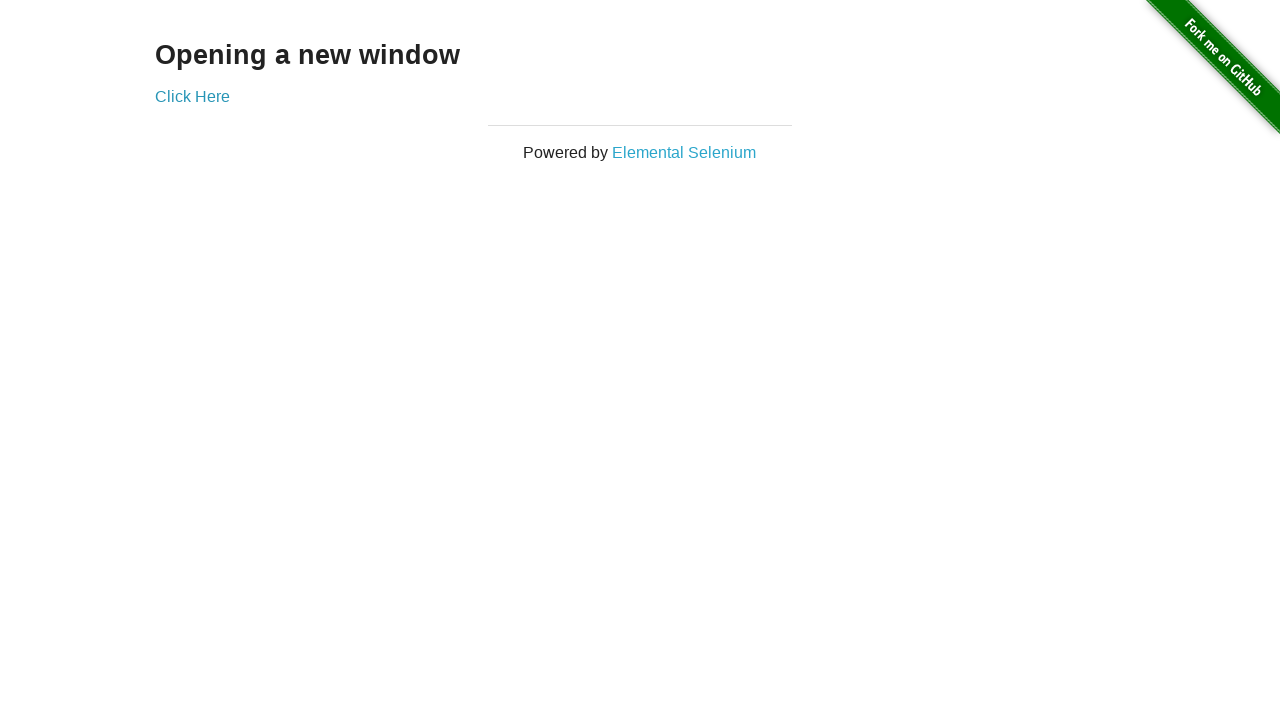

Closed the new window
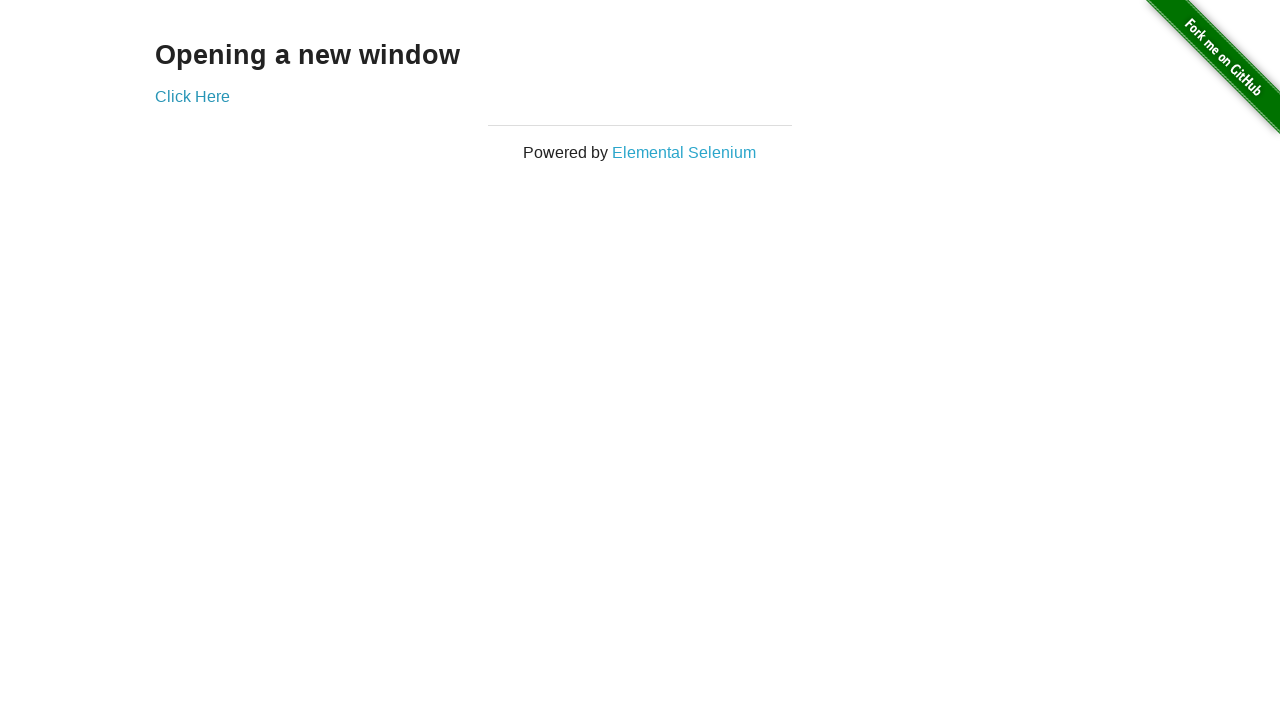

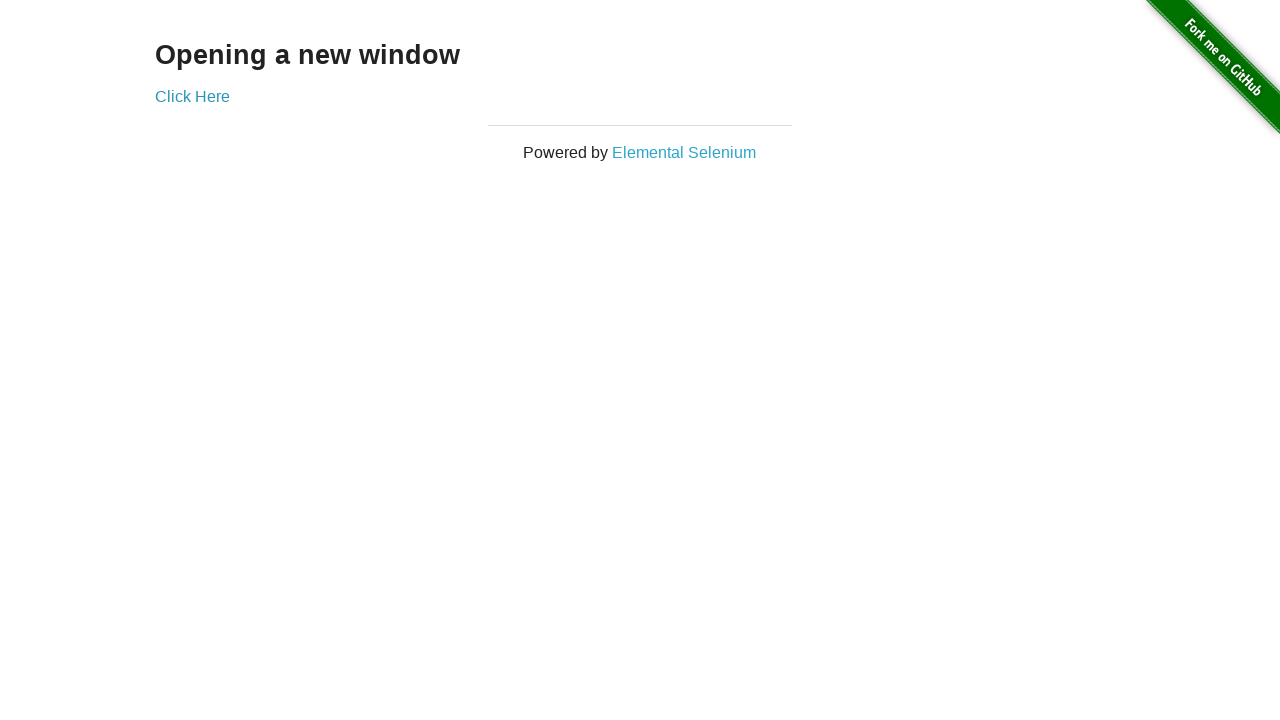